Tests getting browser cookies for the current domain by setting a cookie via button click and verifying all cookie properties

Starting URL: https://example.cypress.io/commands/cookies

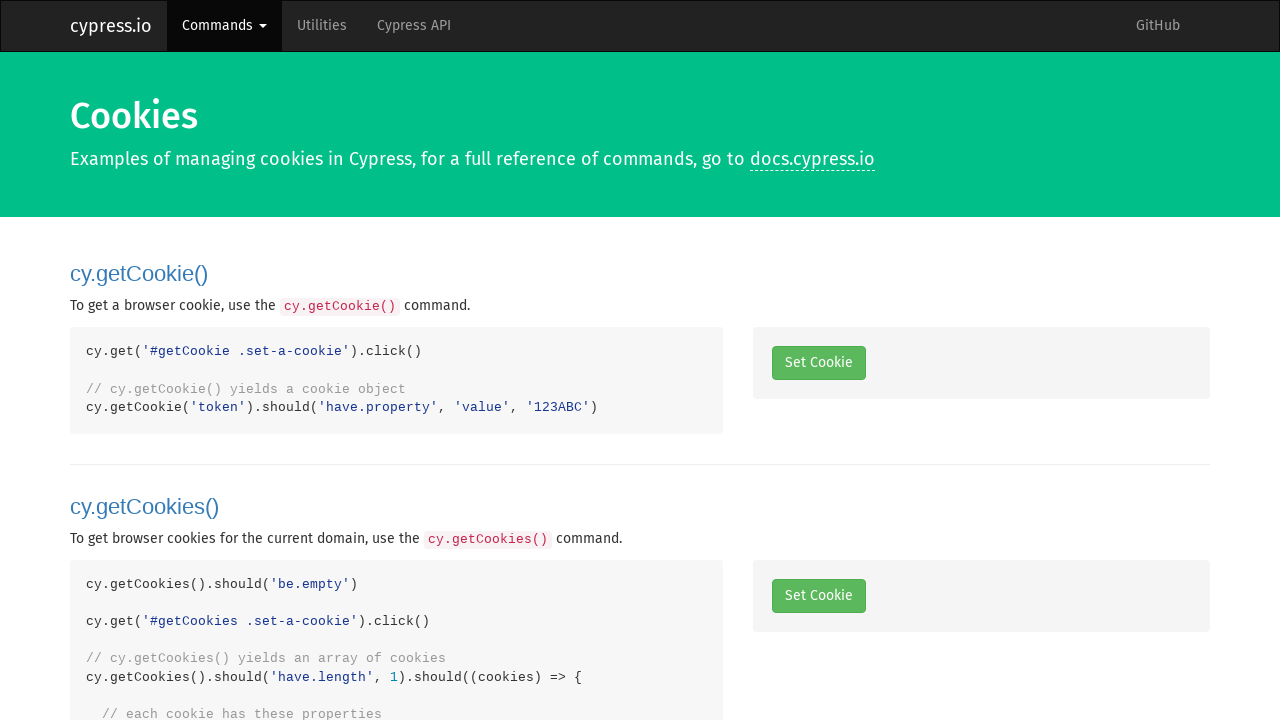

Navigated to cookies example page
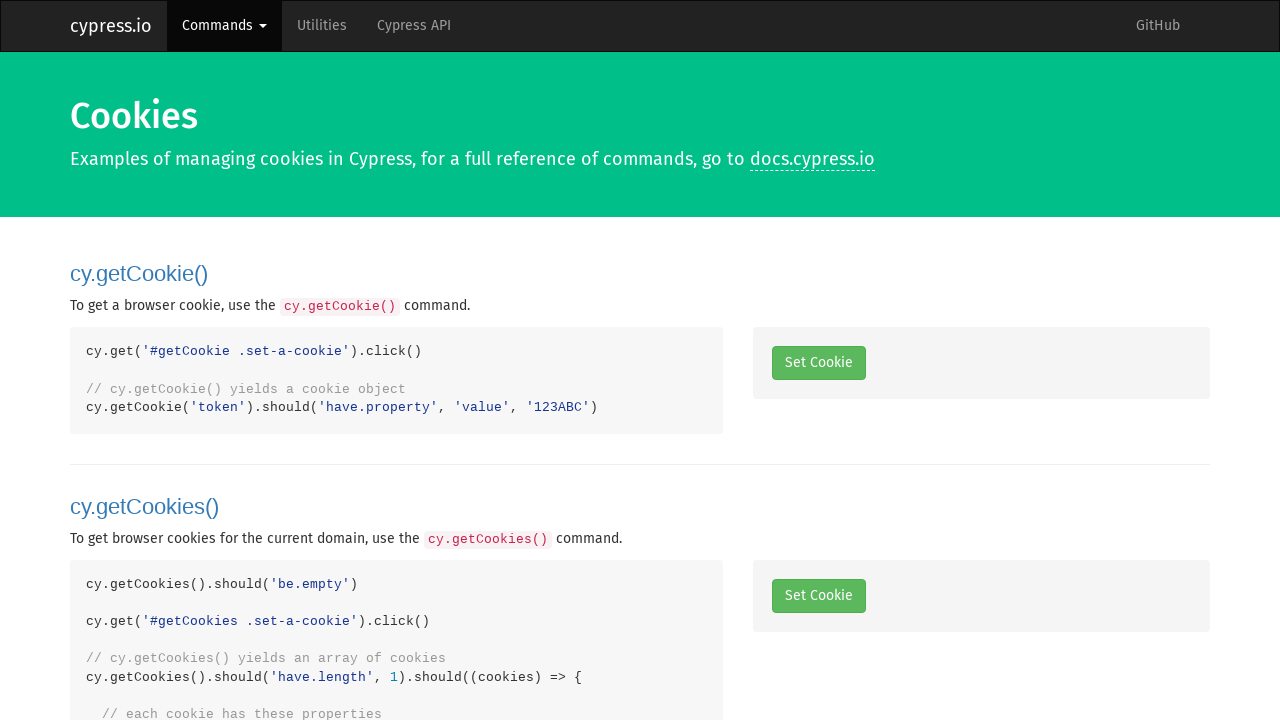

Verified no cookies exist initially
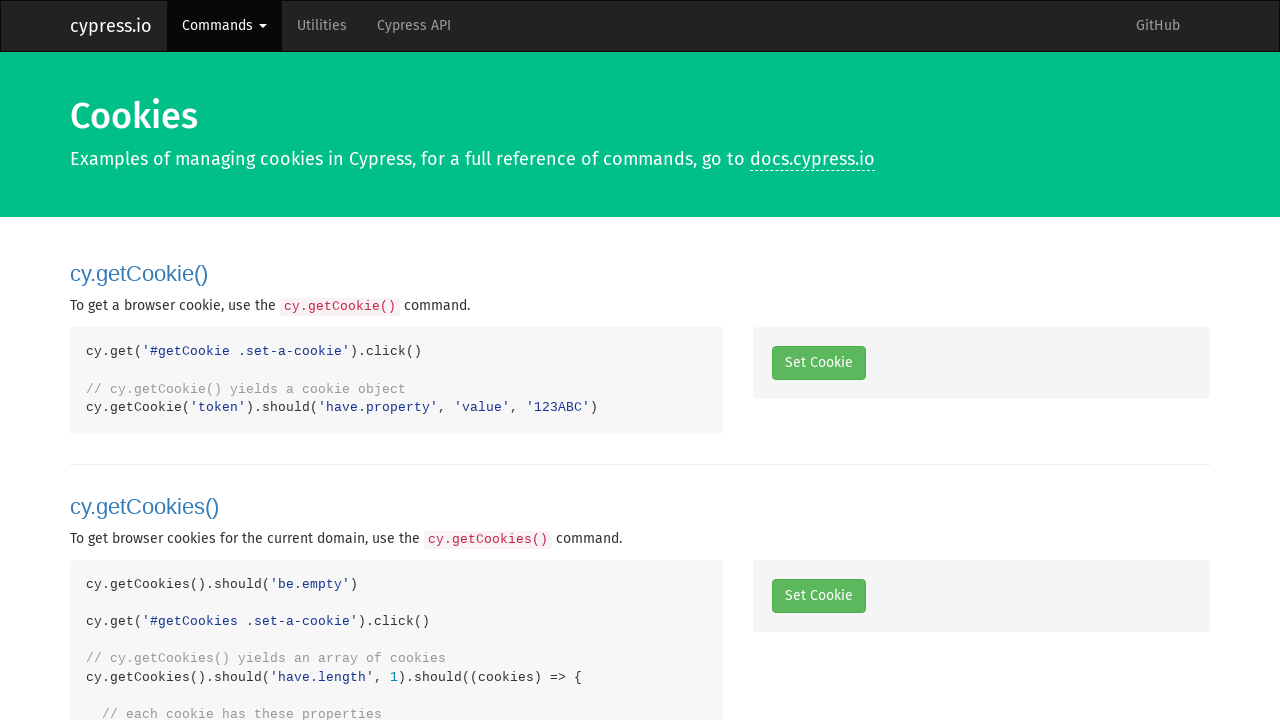

Clicked 'set-a-cookie' button to set a cookie at (818, 363) on #getCookie .set-a-cookie
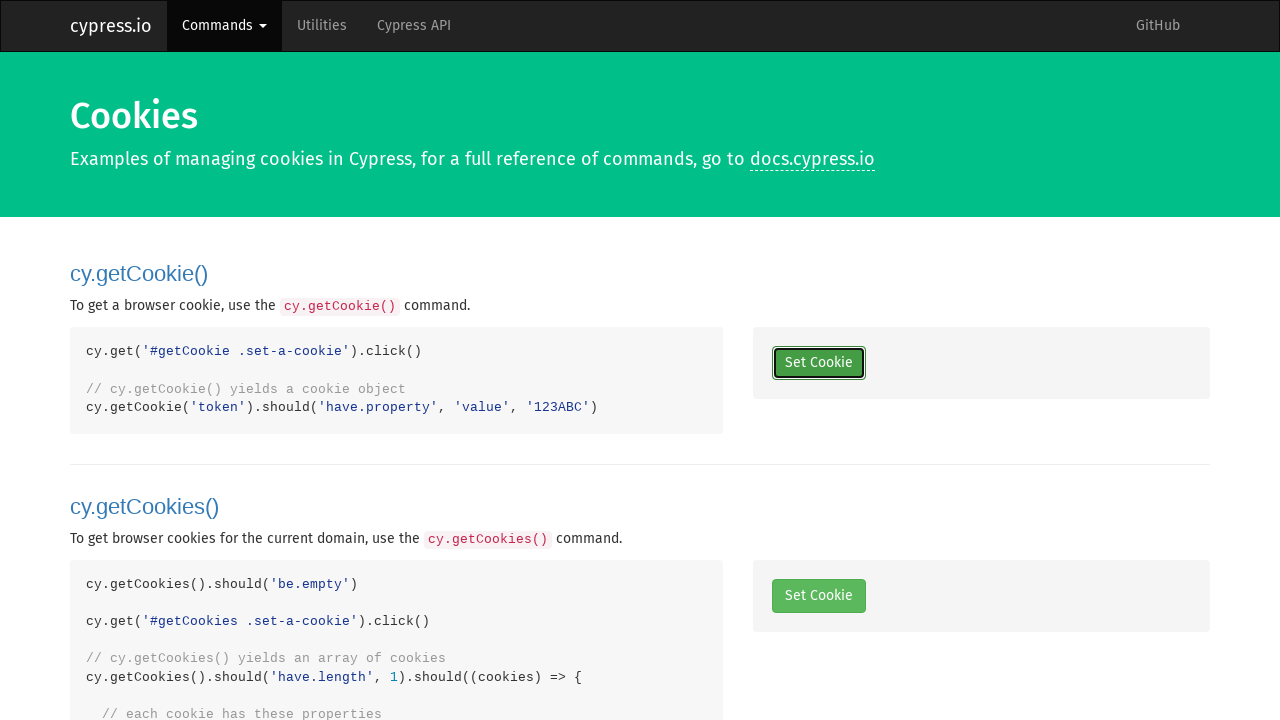

Retrieved cookies from browser context
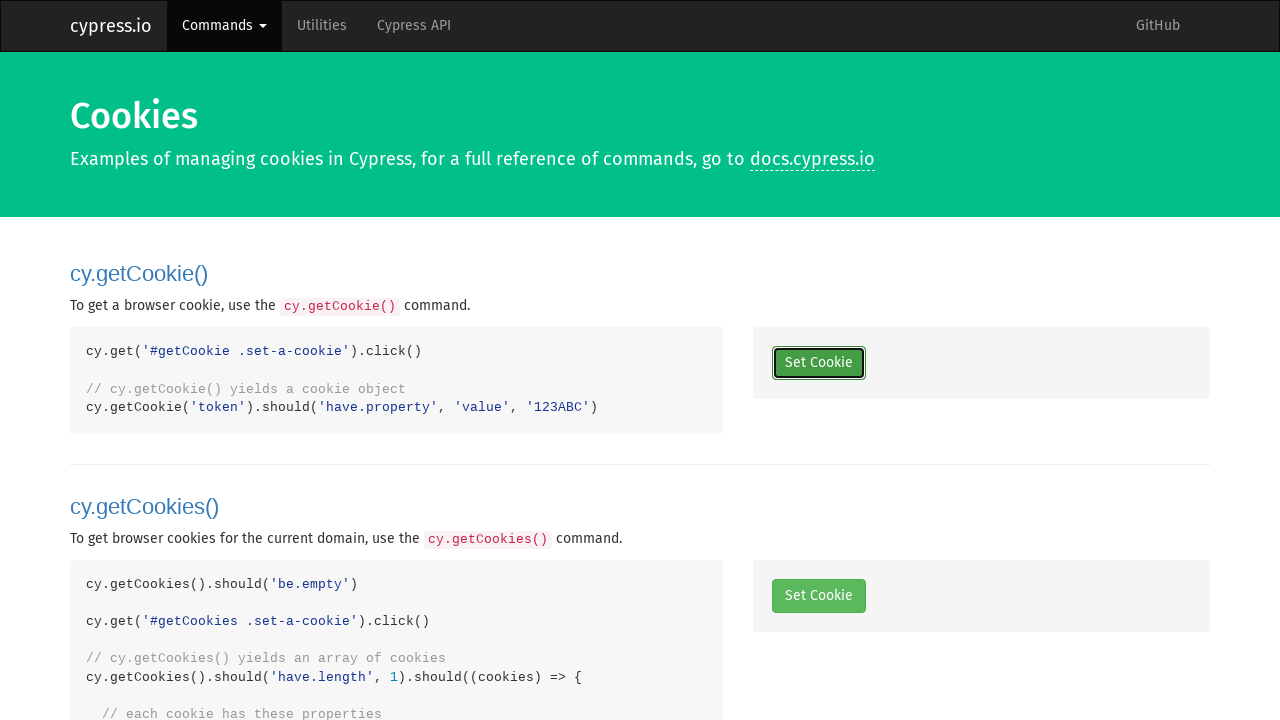

Verified exactly one cookie exists
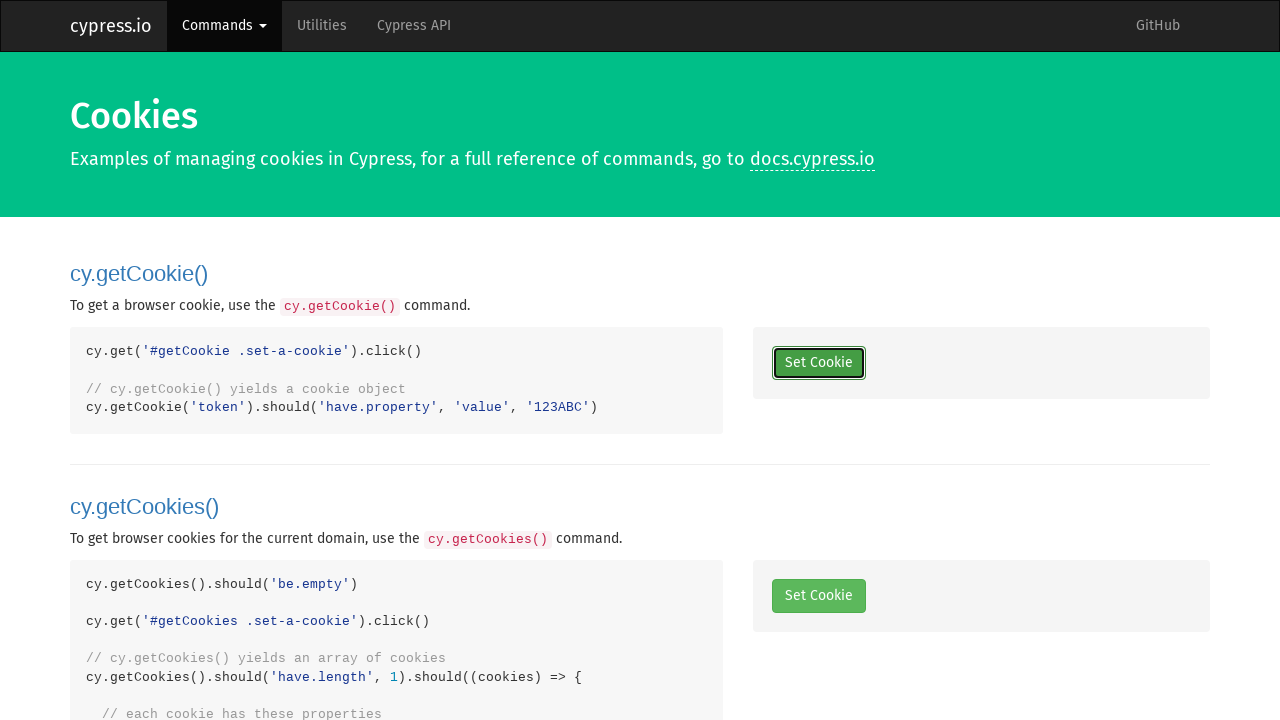

Verified cookie name is 'token'
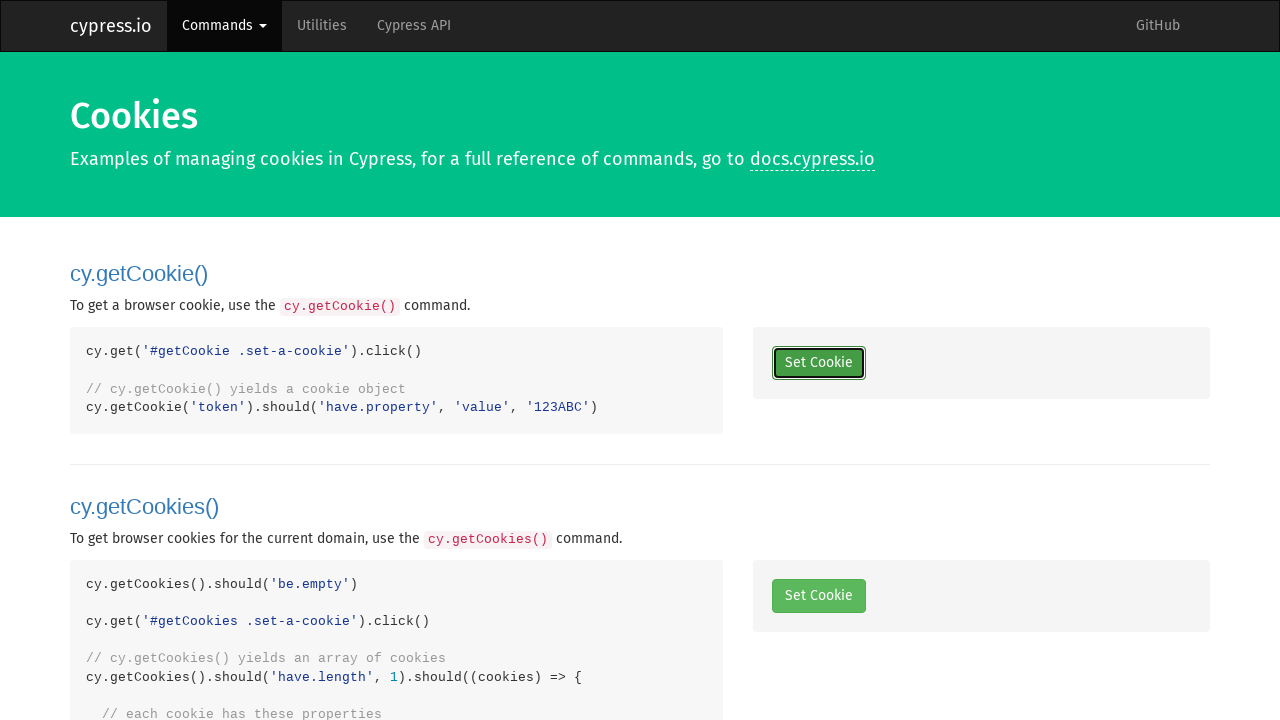

Verified cookie value is '123ABC'
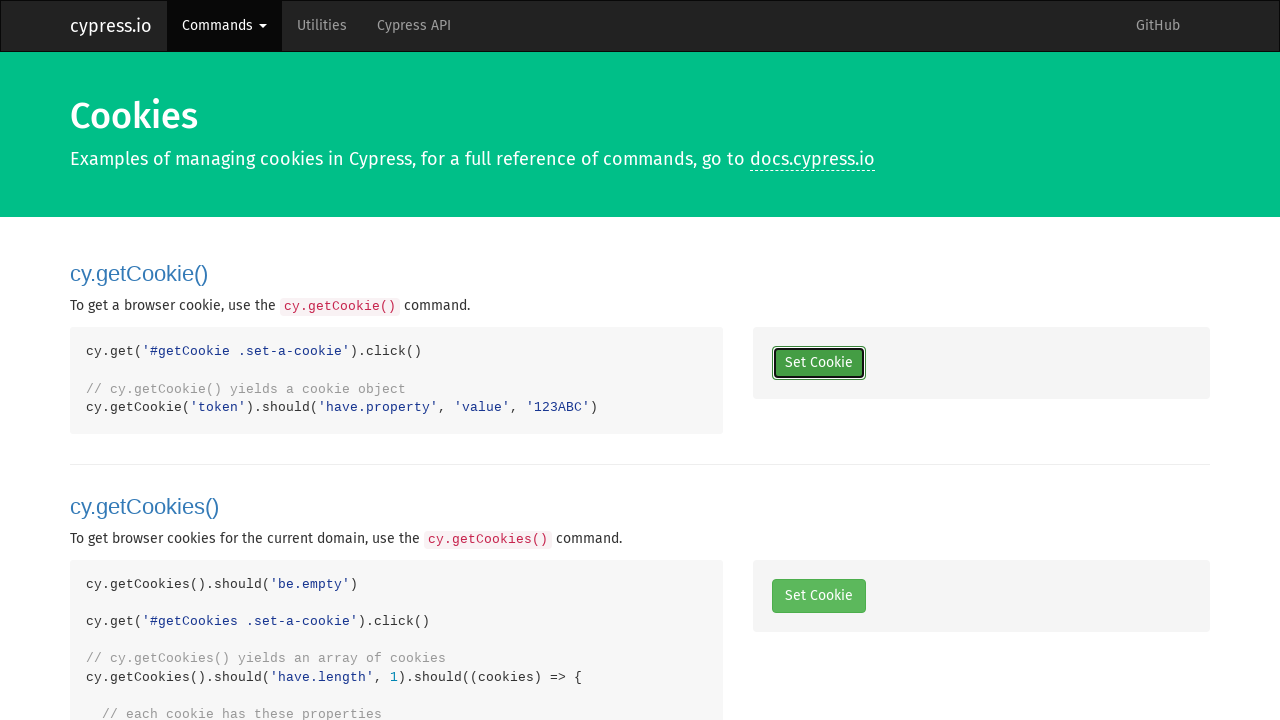

Verified cookie httpOnly property is False
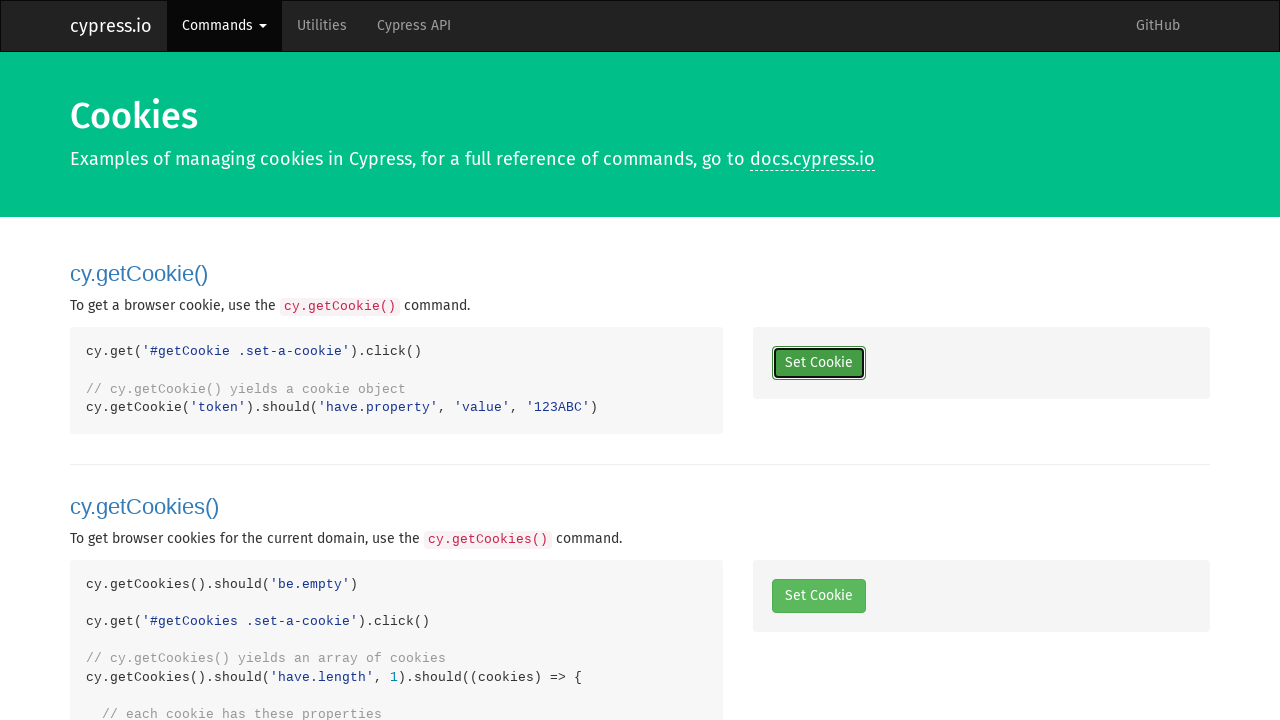

Verified cookie secure property is False
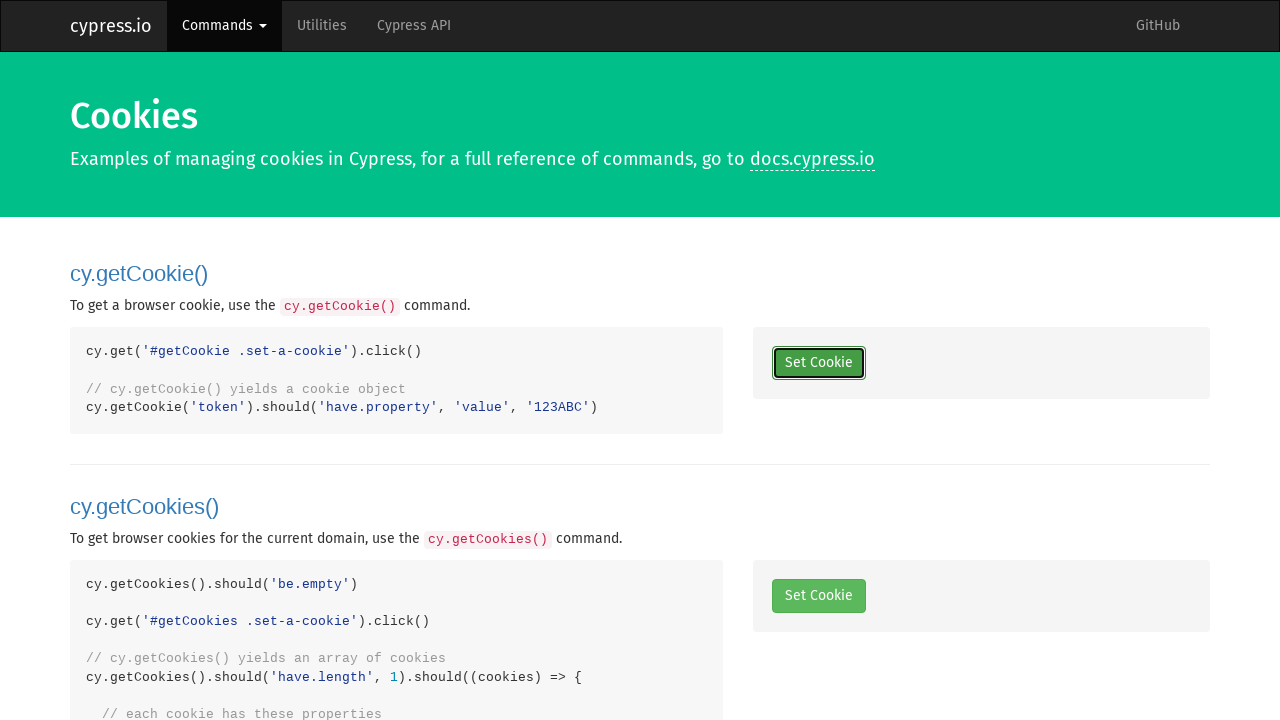

Verified cookie has domain property
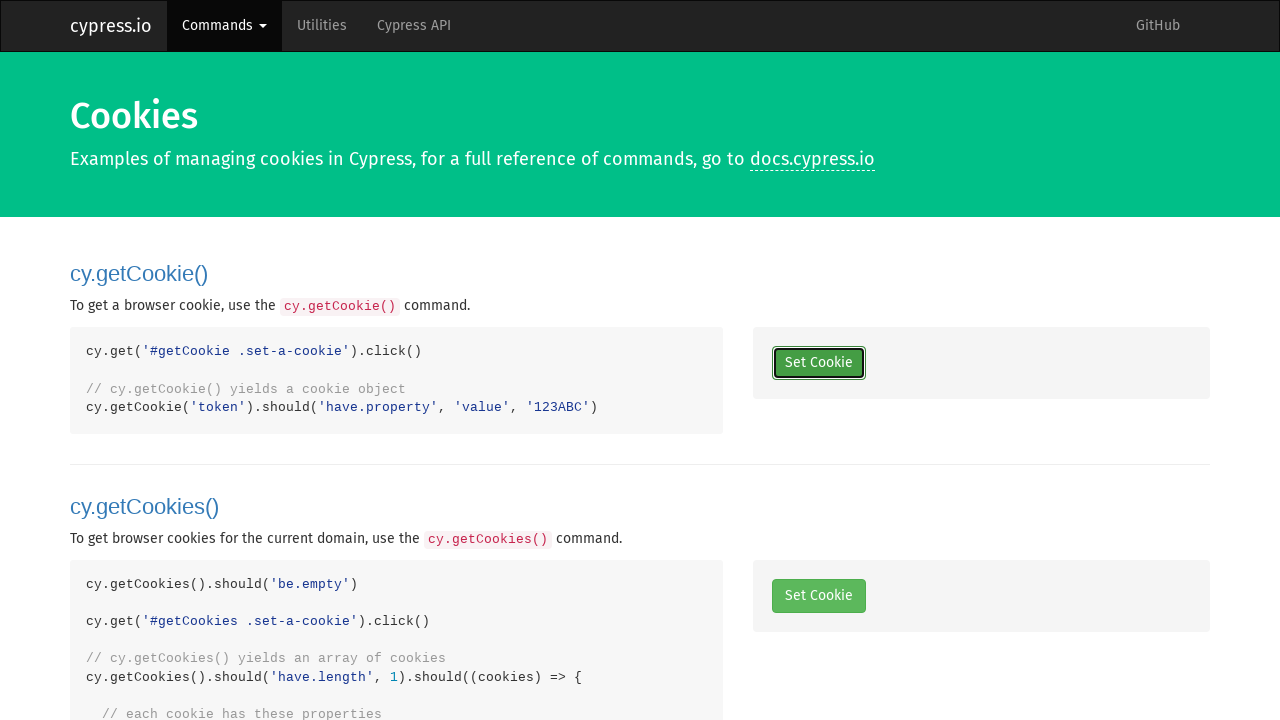

Verified cookie has path property
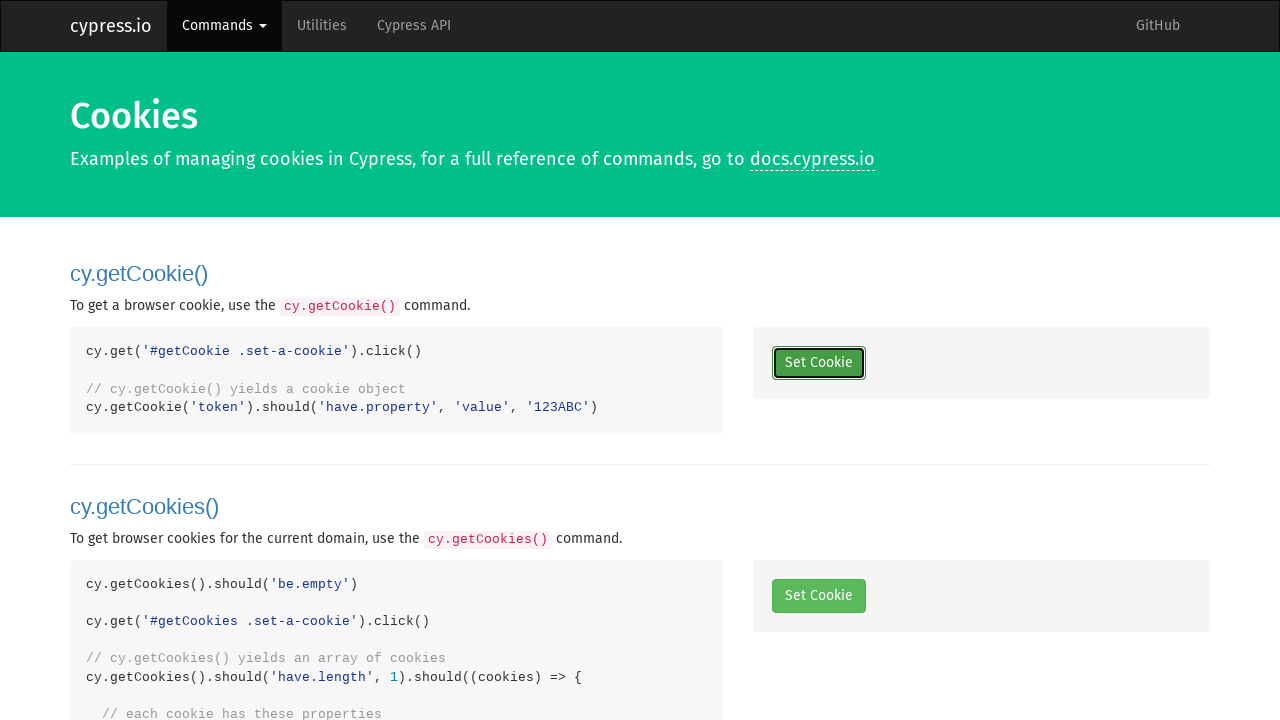

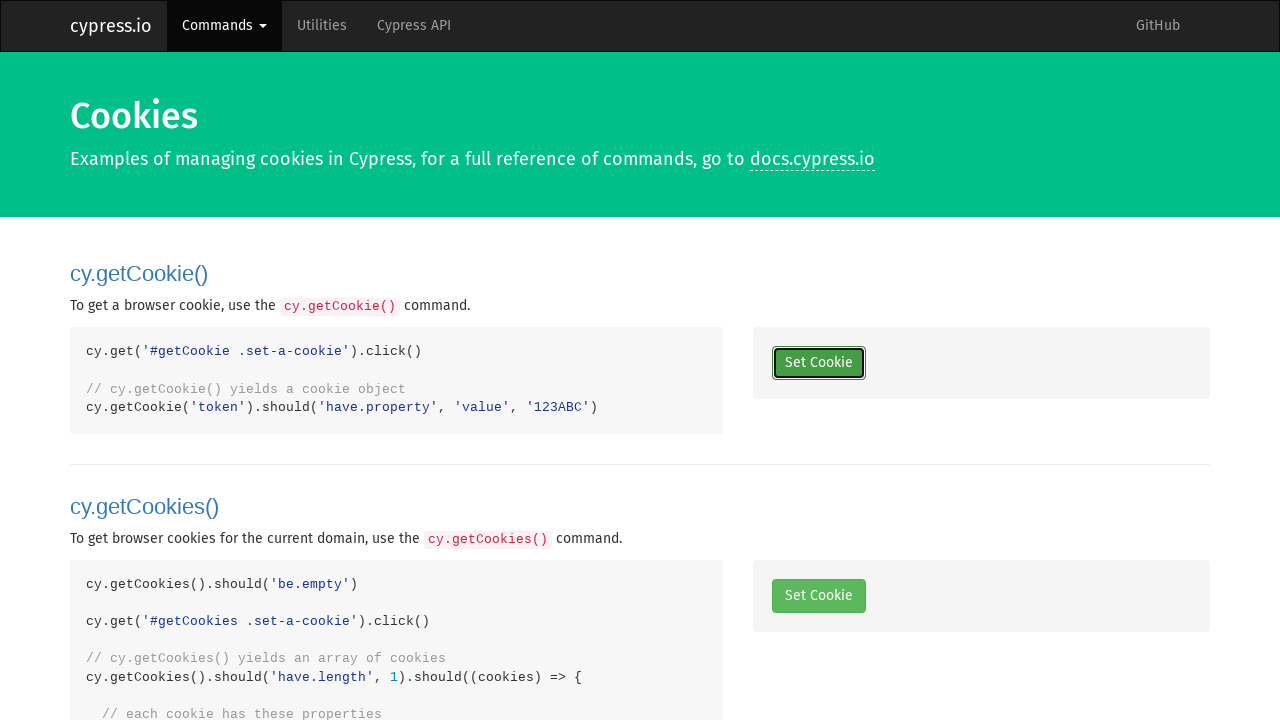